Tests marking individual items as complete by checking their toggle checkboxes

Starting URL: https://demo.playwright.dev/todomvc

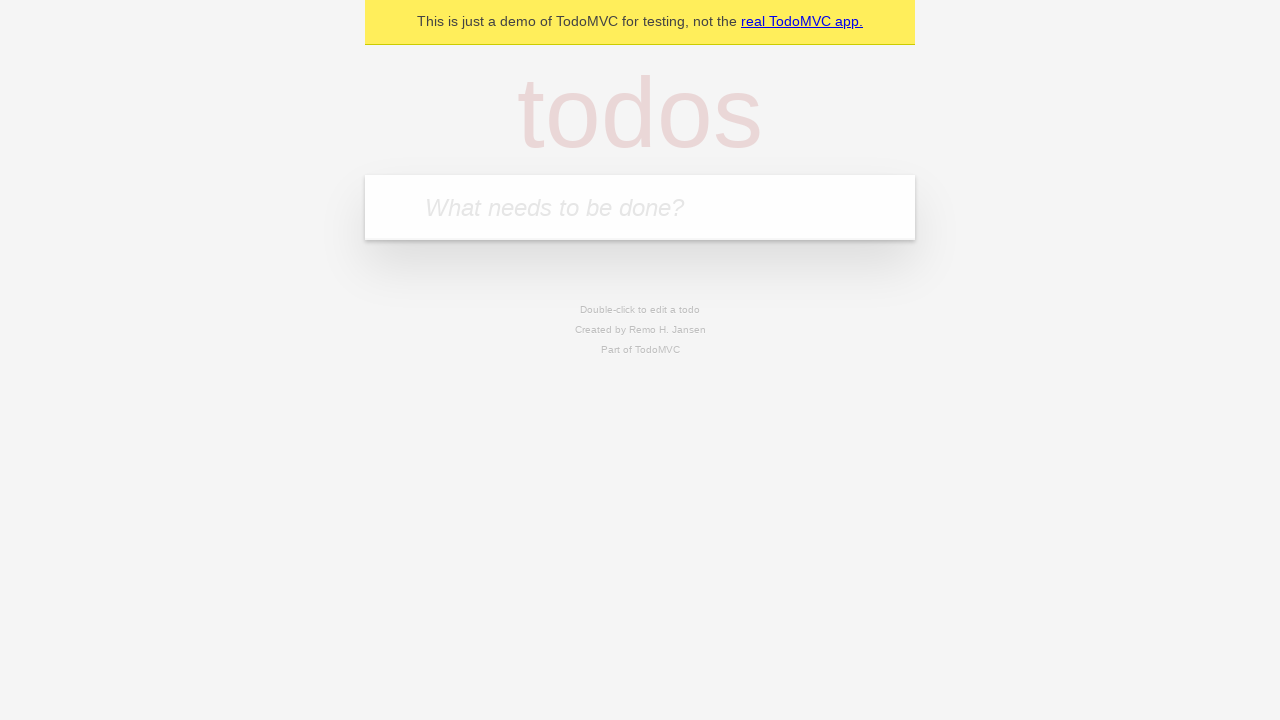

Navigated to TodoMVC demo application
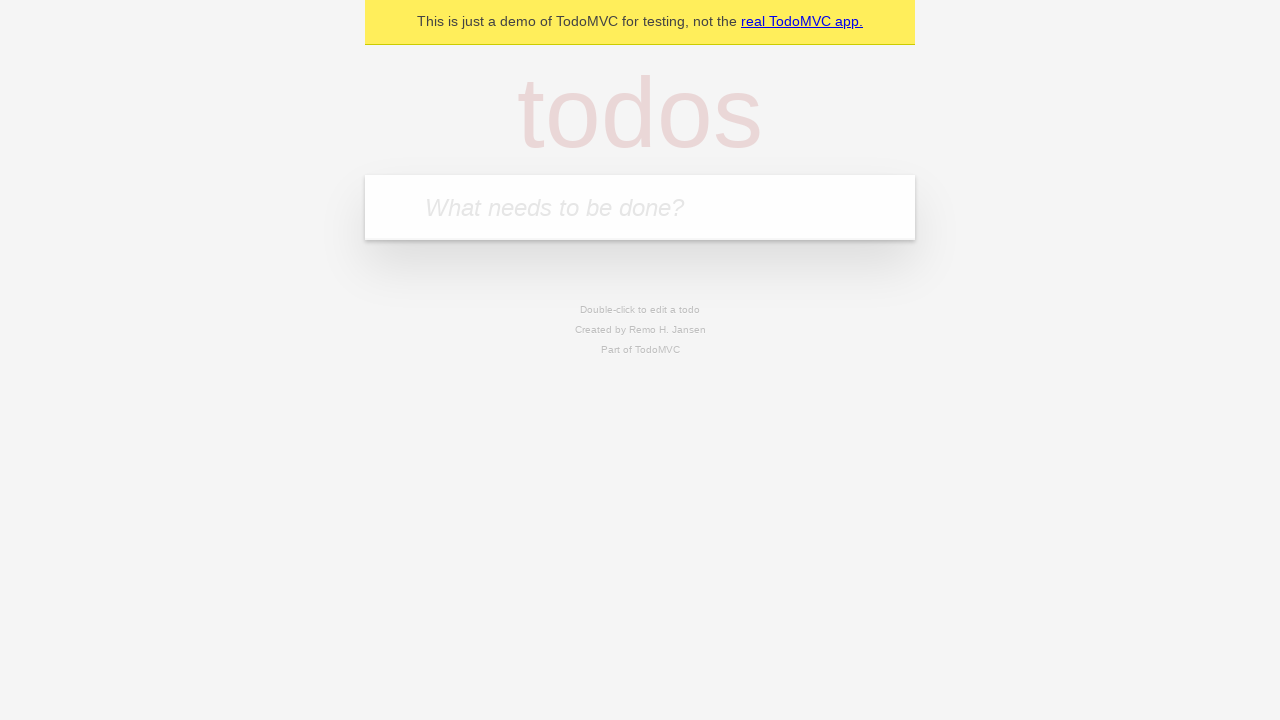

Filled first todo item: 'buy some cheese' on .new-todo
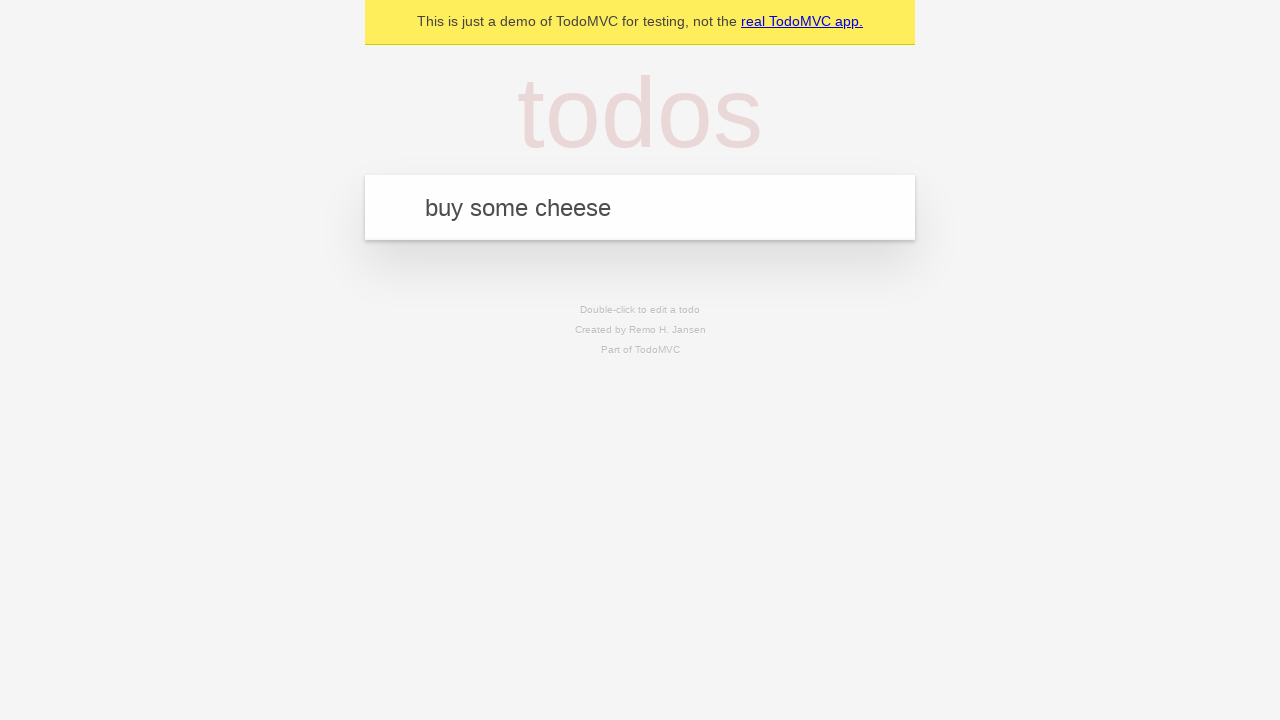

Pressed Enter to create first todo item on .new-todo
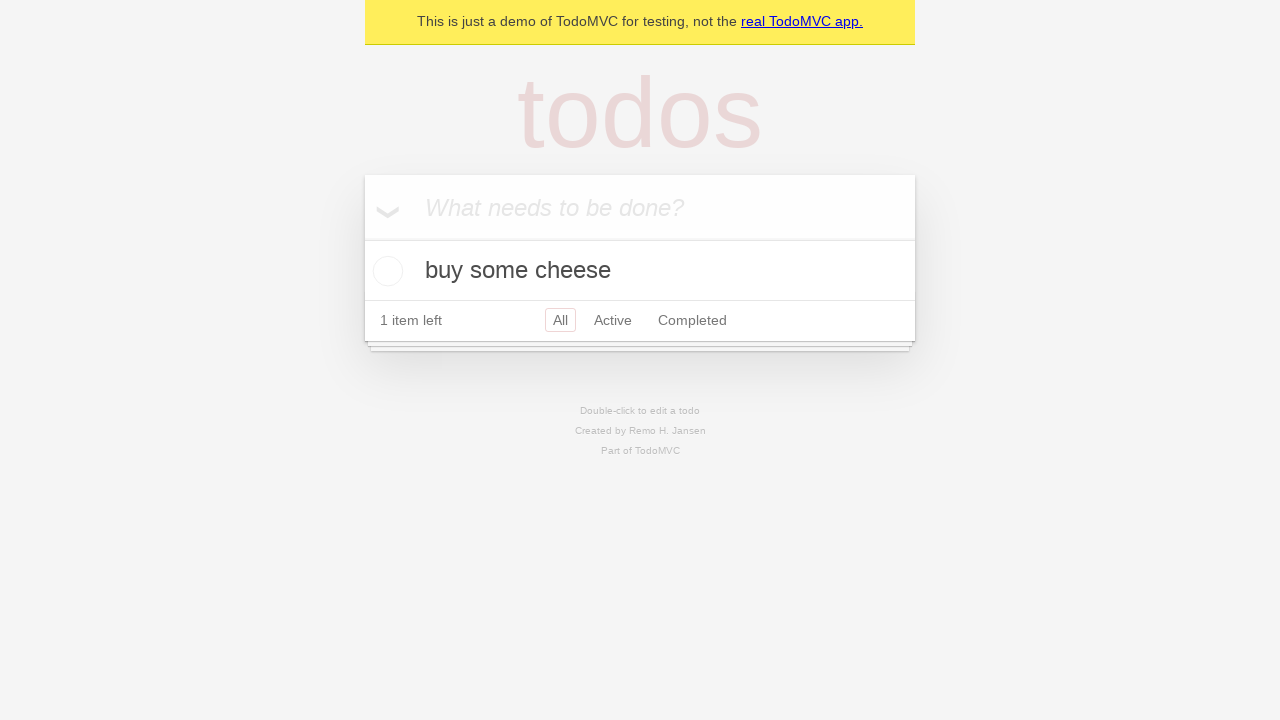

Filled second todo item: 'feed the cat' on .new-todo
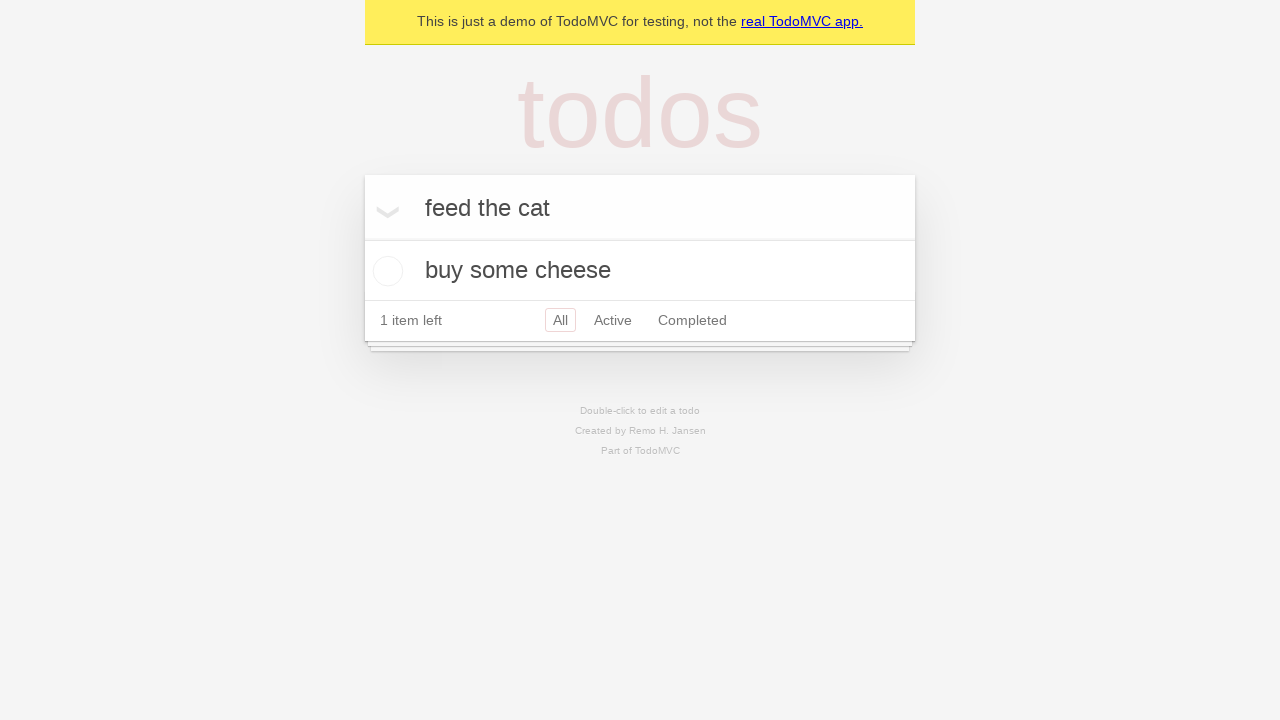

Pressed Enter to create second todo item on .new-todo
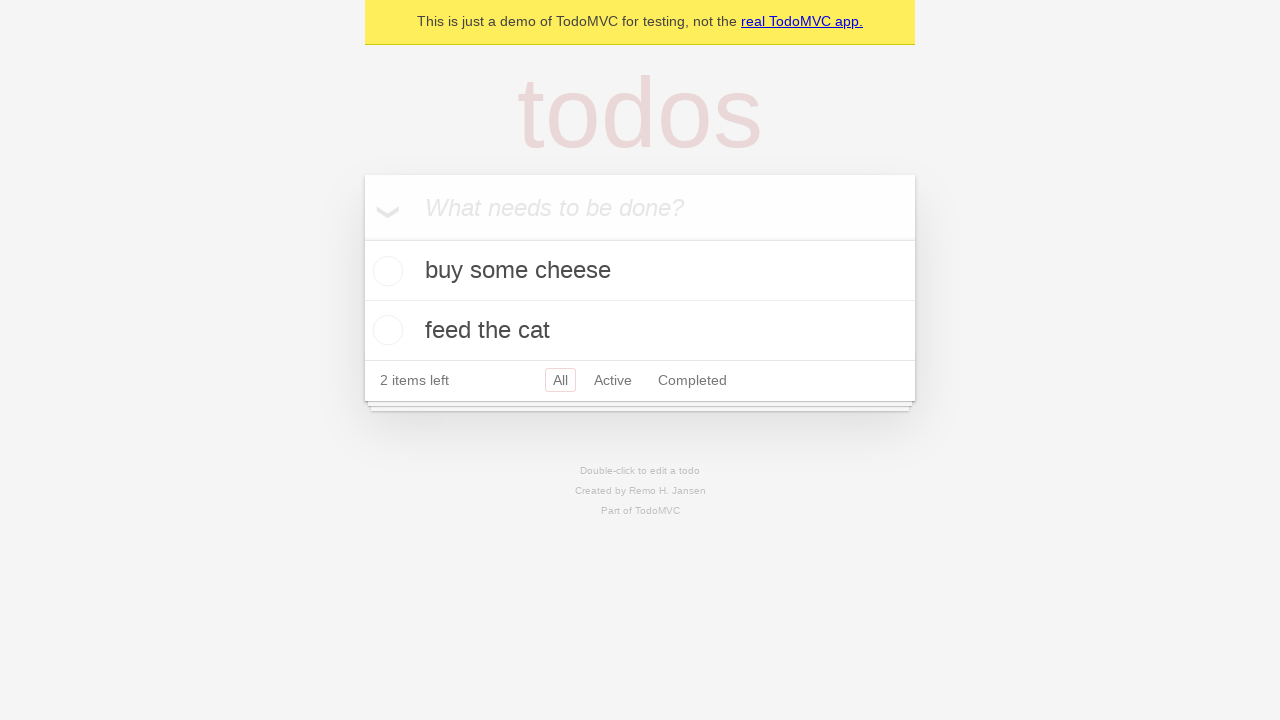

Marked first todo item as complete at (385, 271) on .todo-list li >> nth=0 >> .toggle
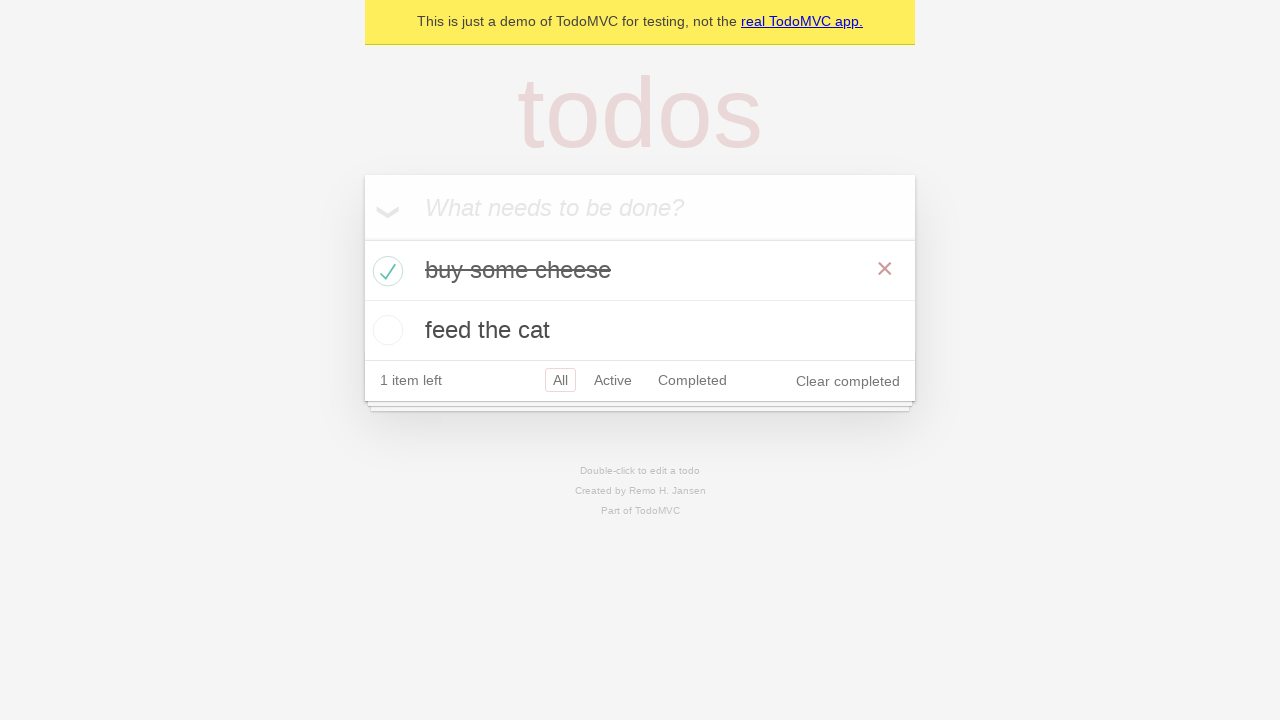

Marked second todo item as complete at (385, 330) on .todo-list li >> nth=1 >> .toggle
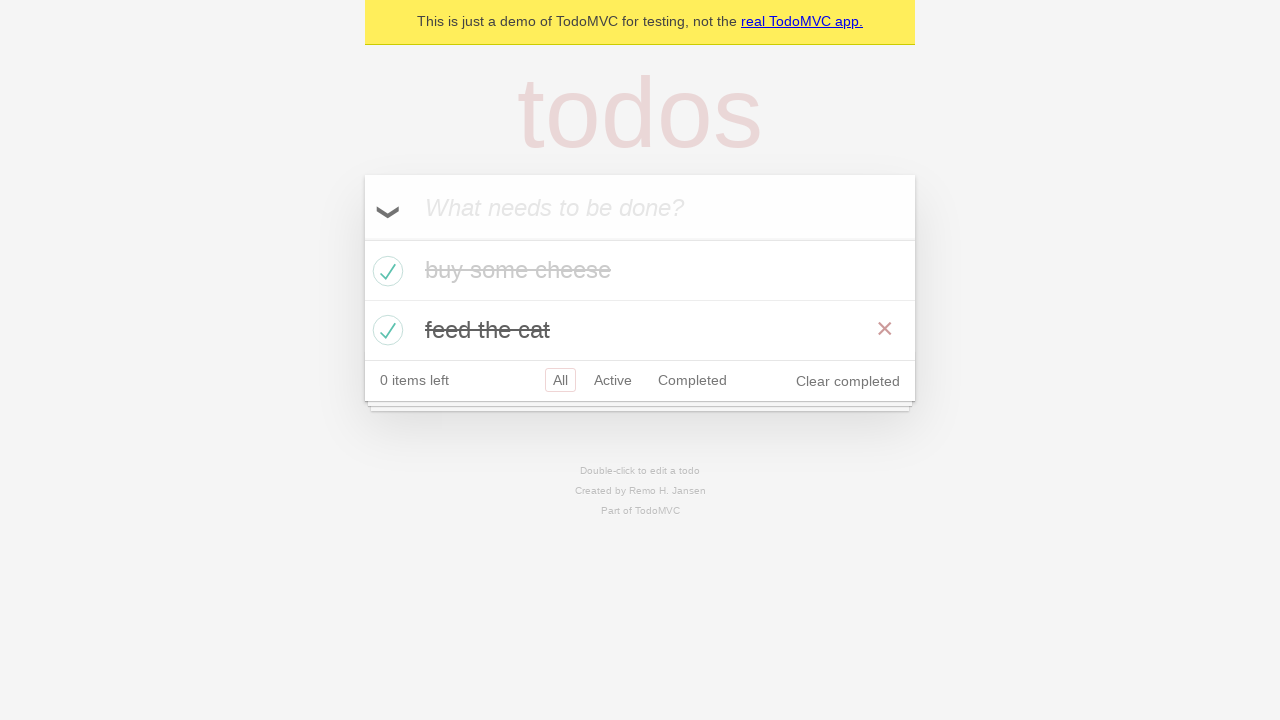

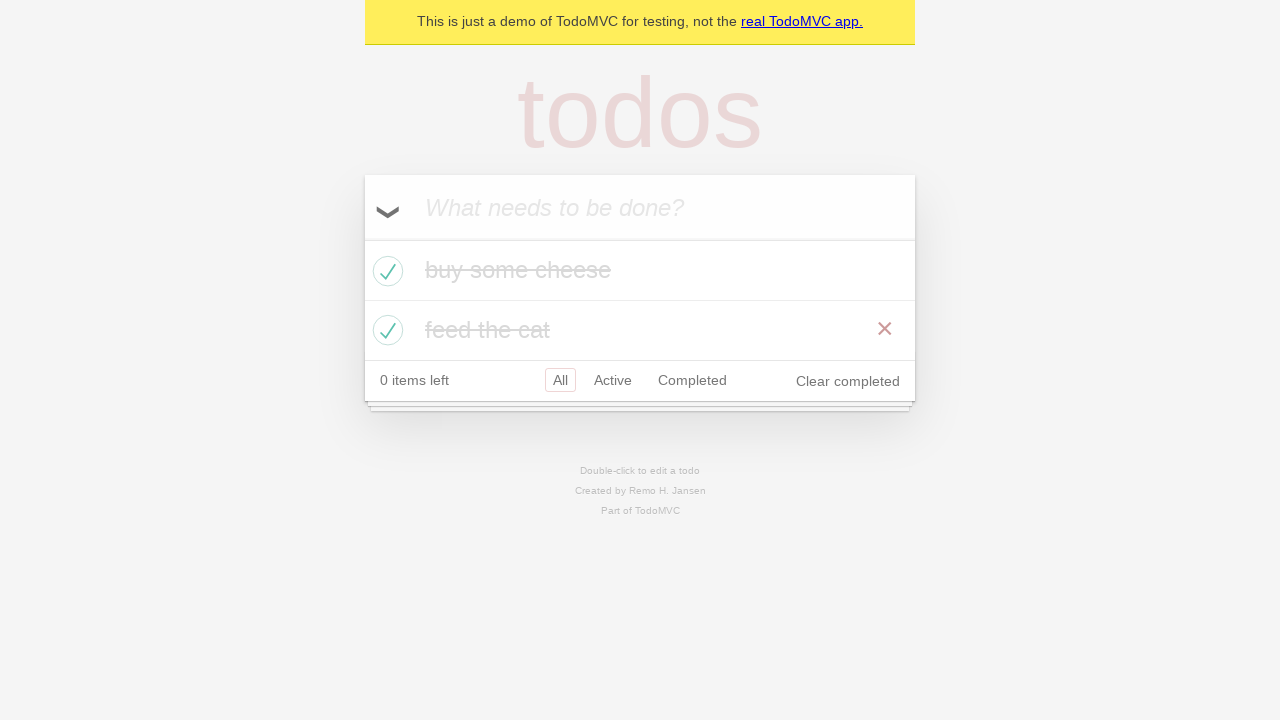